Tests the first step of a contact/enrollment form by filling in first name, last name, email, and confirm email fields, then clicking the next button

Starting URL: https://hourlypricing.comed.com/enroll/

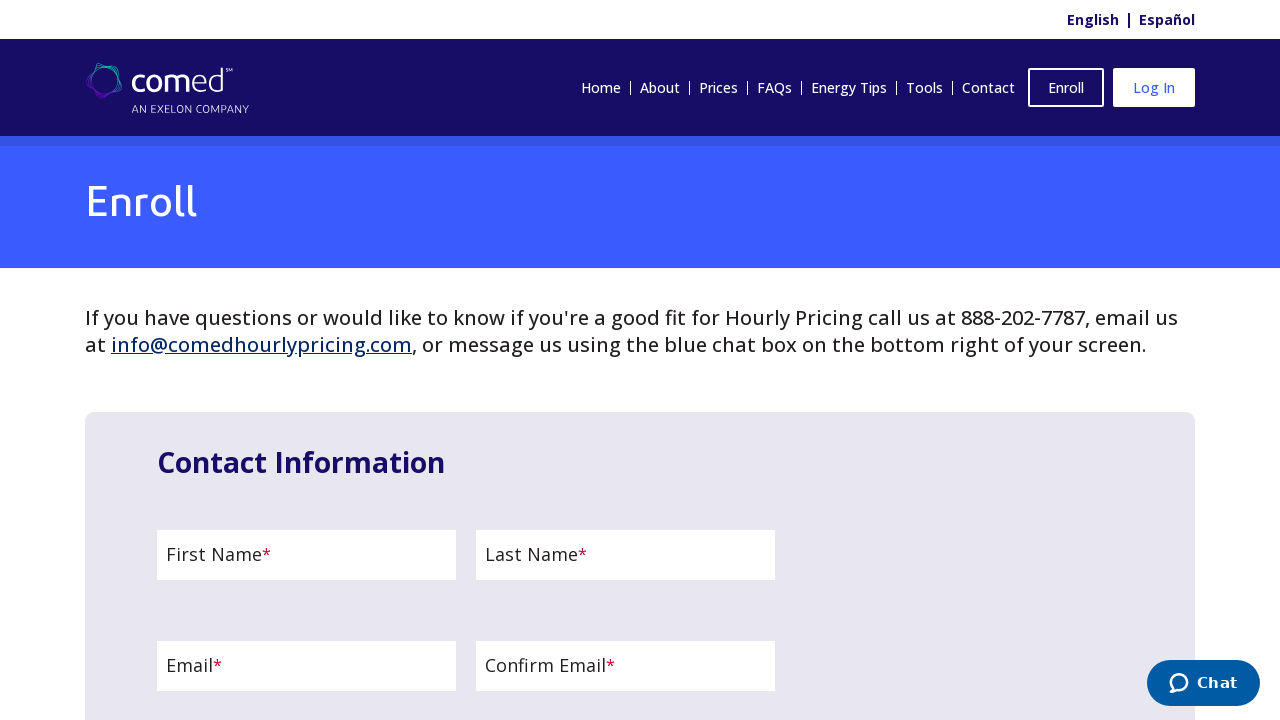

Filled first name field with 'John' on #tfa_FirstName
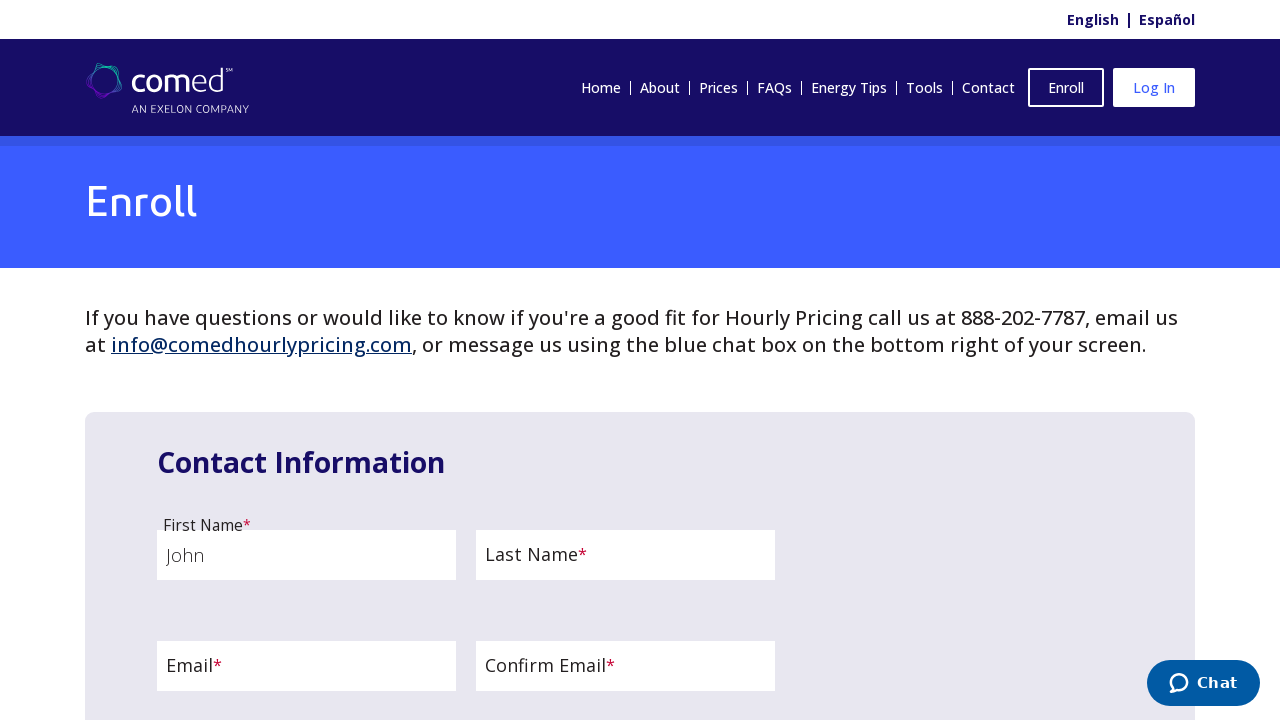

Filled last name field with 'Doe' on #tfa_LastName
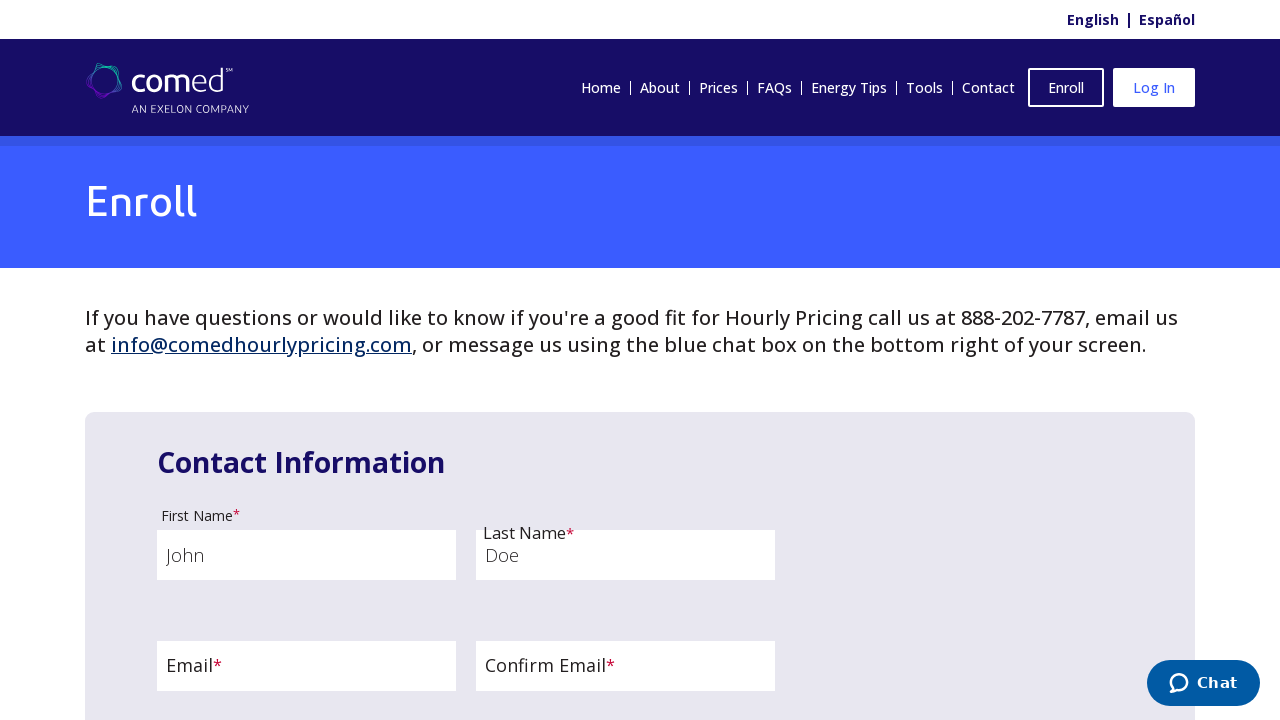

Filled email field with 'johndoe@example.com' on #tfa_Email
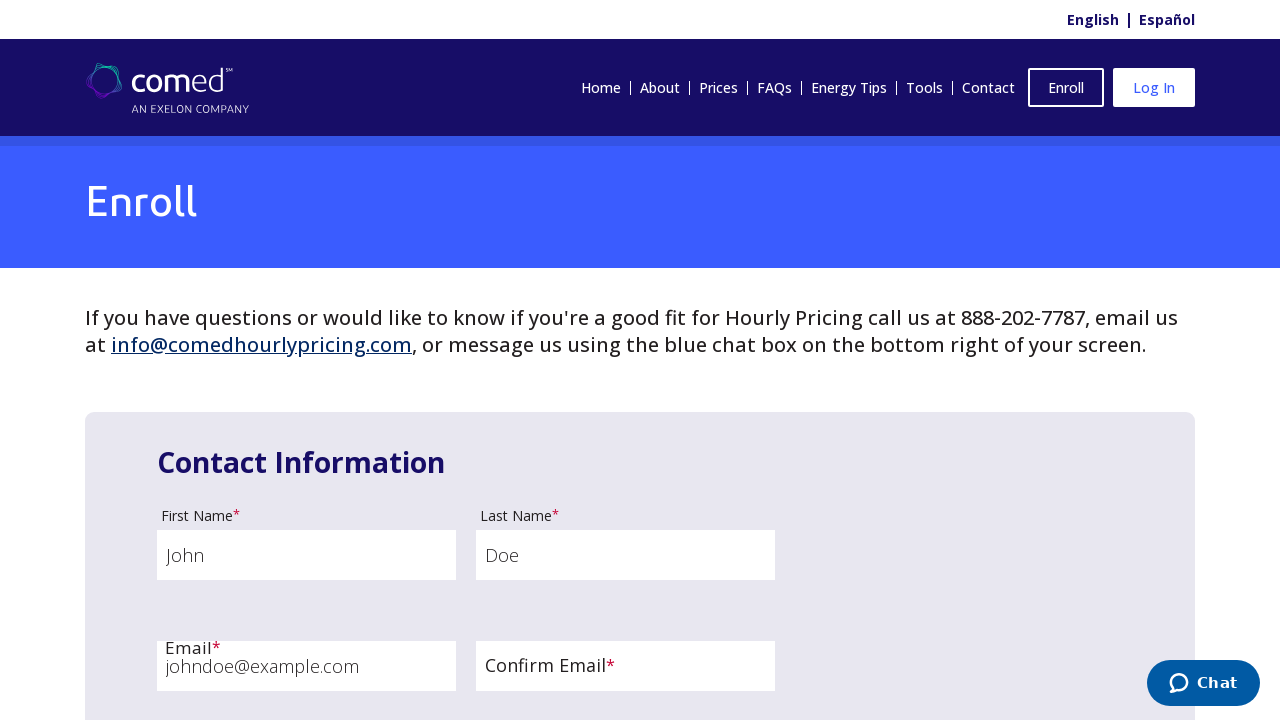

Filled confirm email field with 'johndoe@example.com' on #tfa_ConfirmEmail
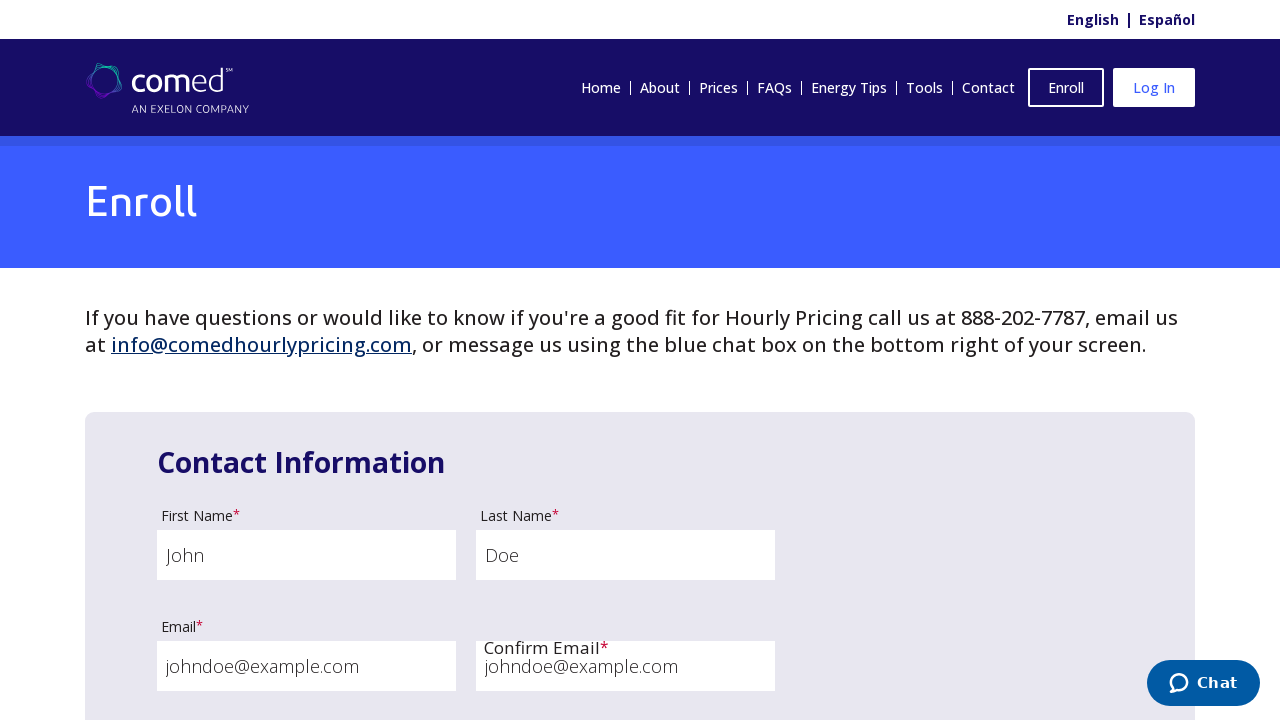

Clicked the next button to proceed to step 2 at (1063, 451) on #wfPageNextId1
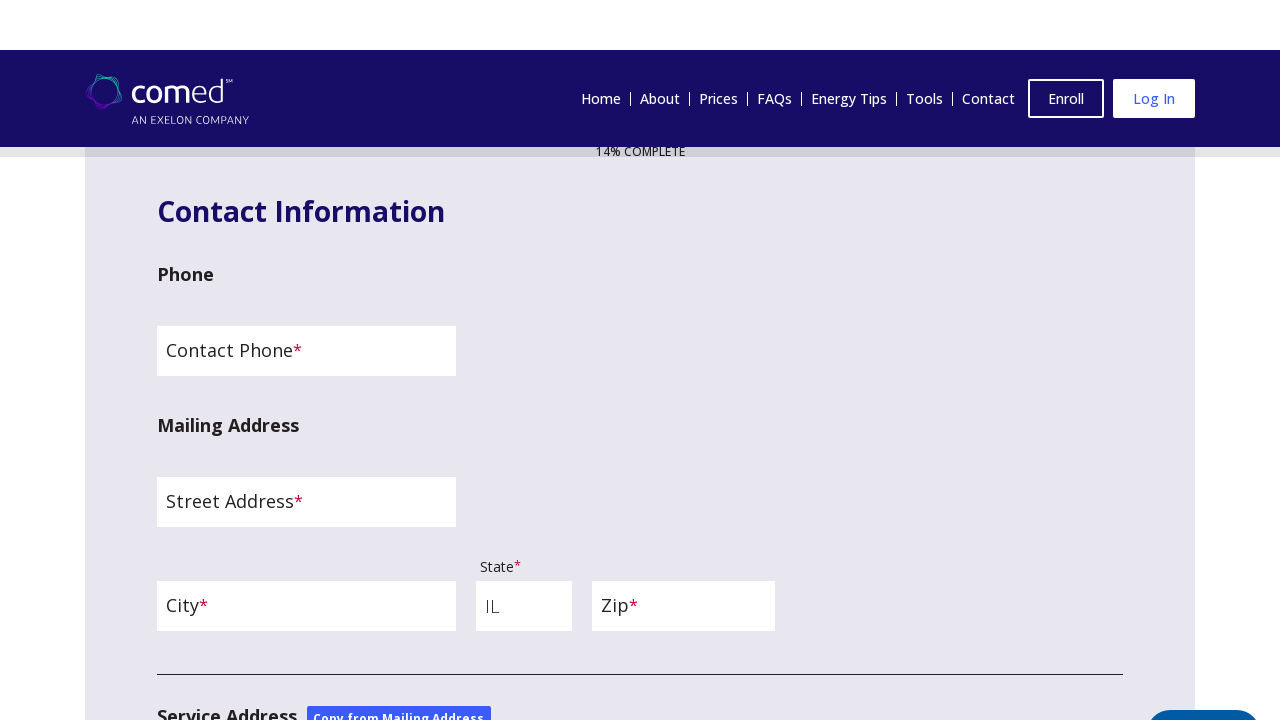

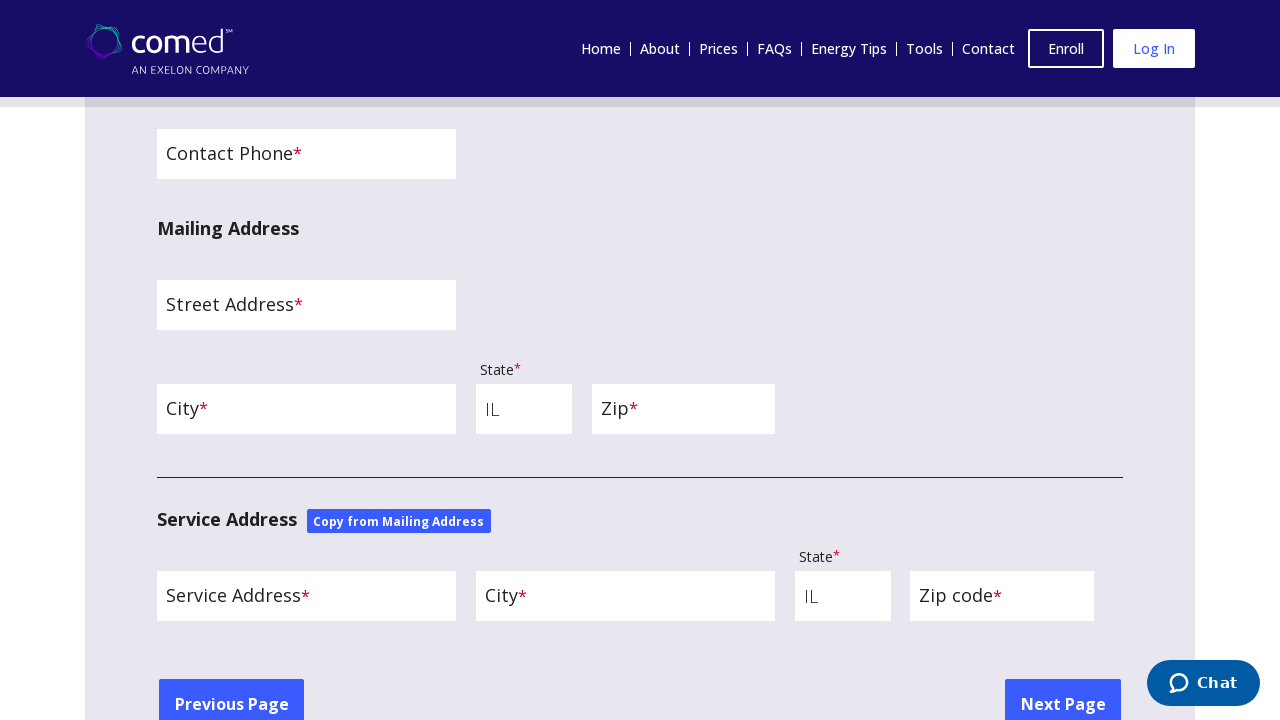